Tests username field validation by entering uppercase characters with length greater than 50.

Starting URL: https://buggy.justtestit.org/register

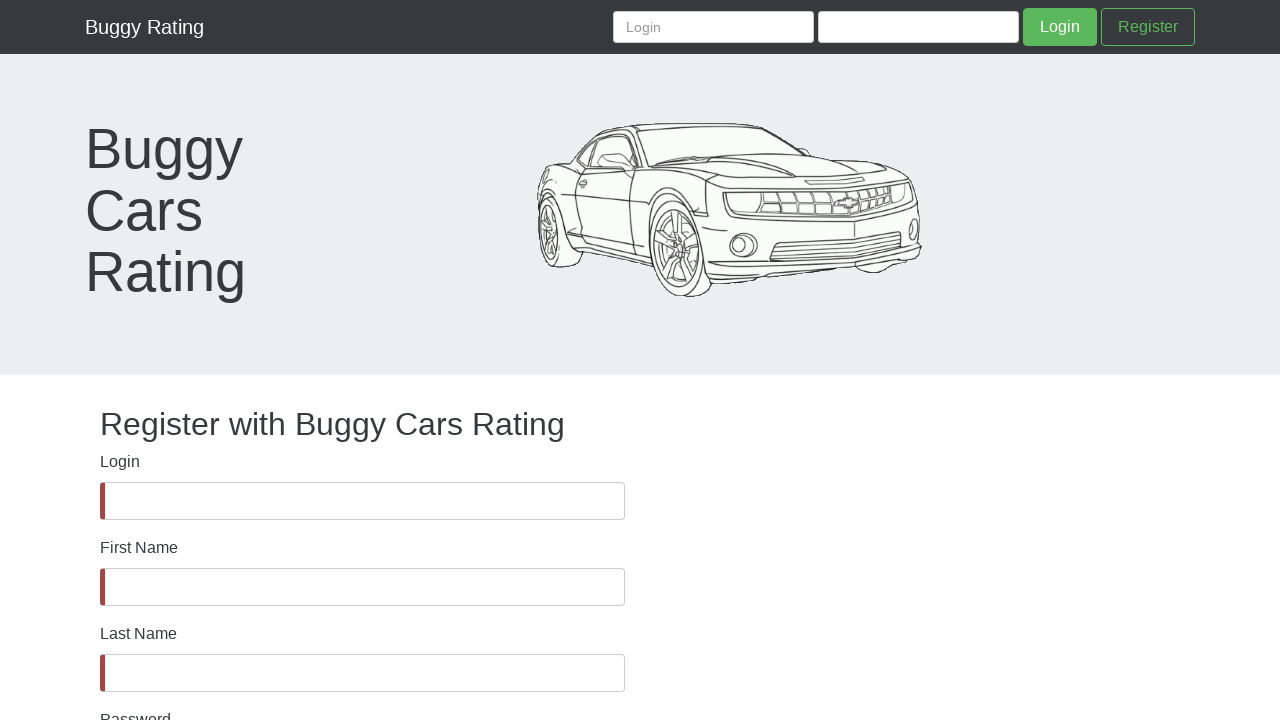

Verified username field is visible
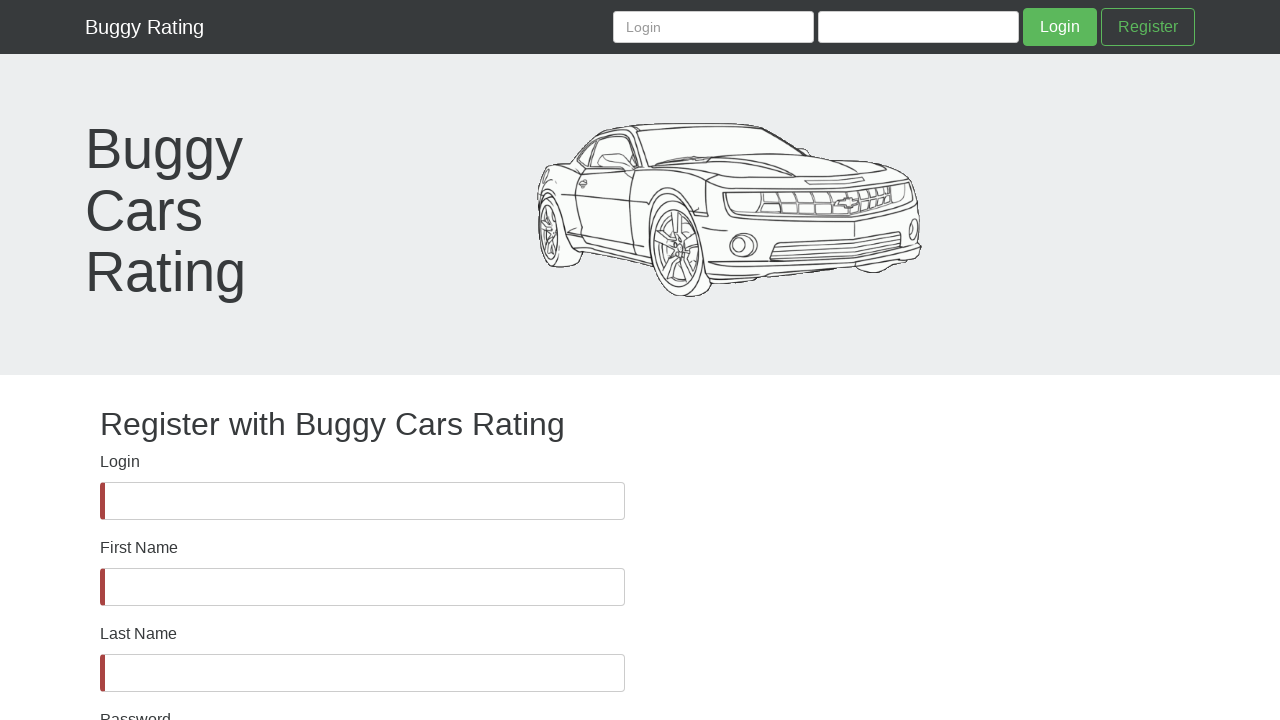

Filled username field with 74 uppercase characters to test validation for length greater than 50 on #username
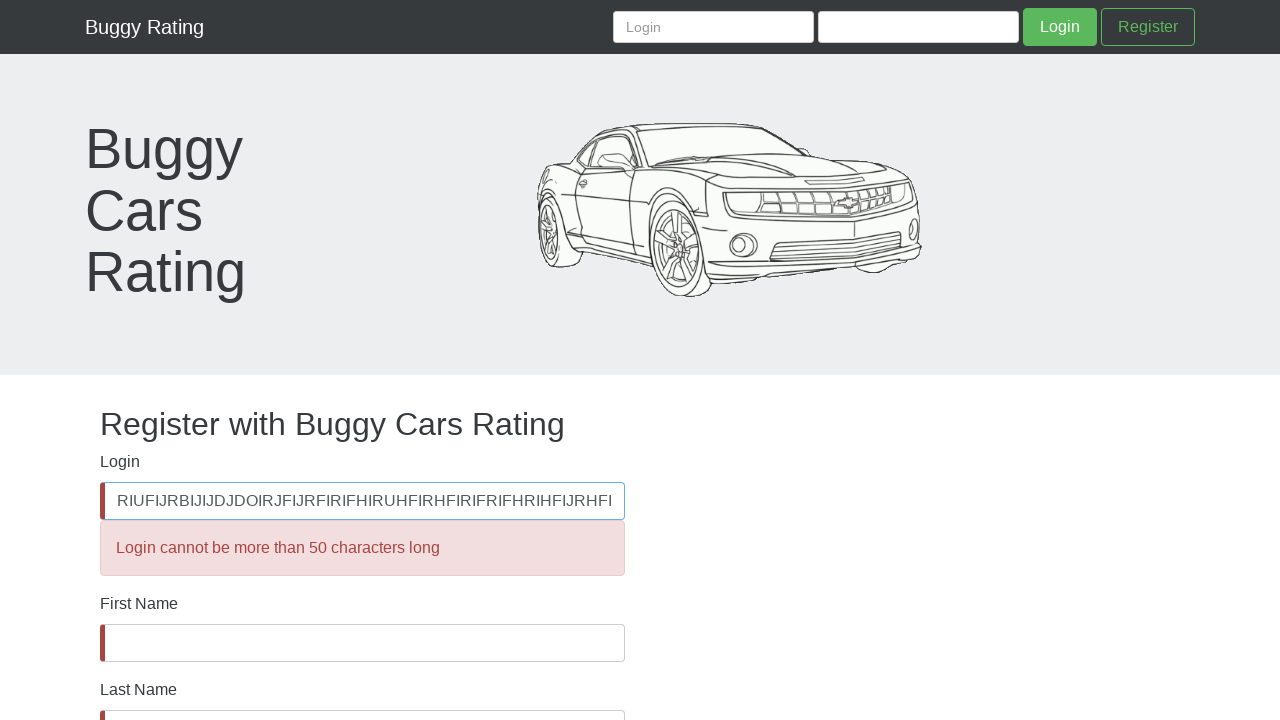

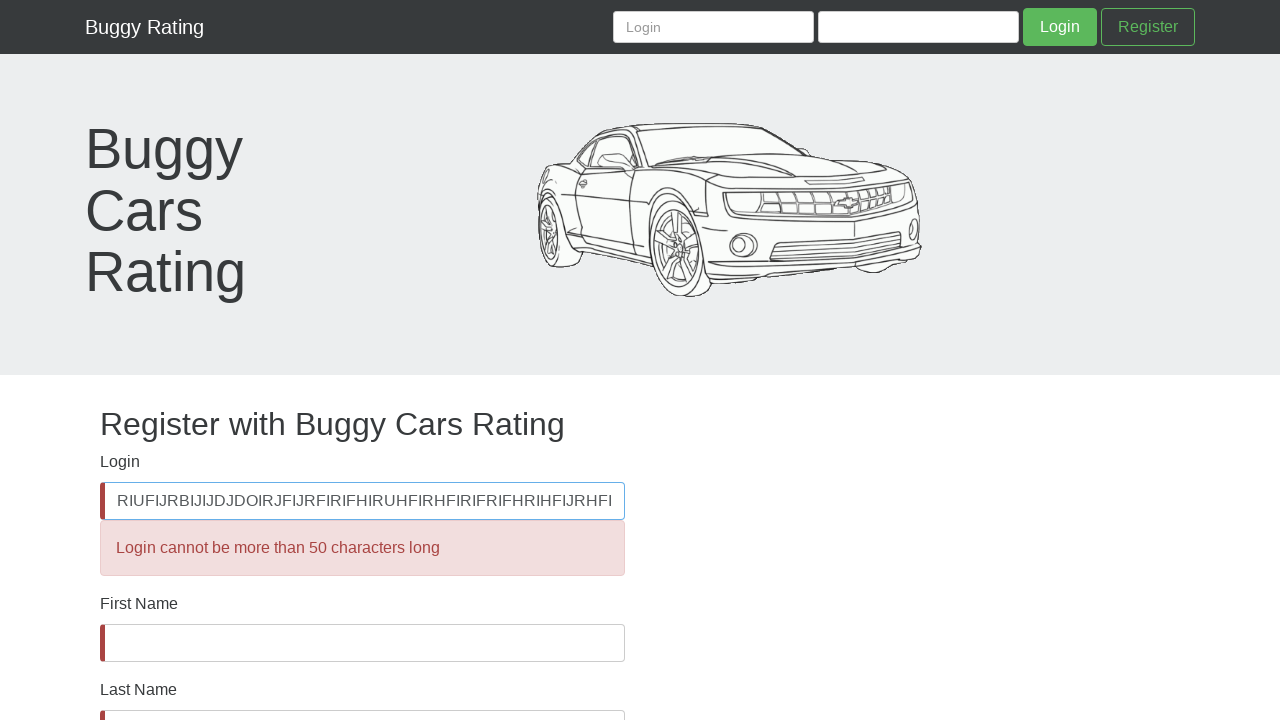